Tests iframe interaction on DemoQA by navigating to the Frames page, switching into two different iframes to read their content, and switching back to the default page context after each interaction.

Starting URL: https://demoqa.com/

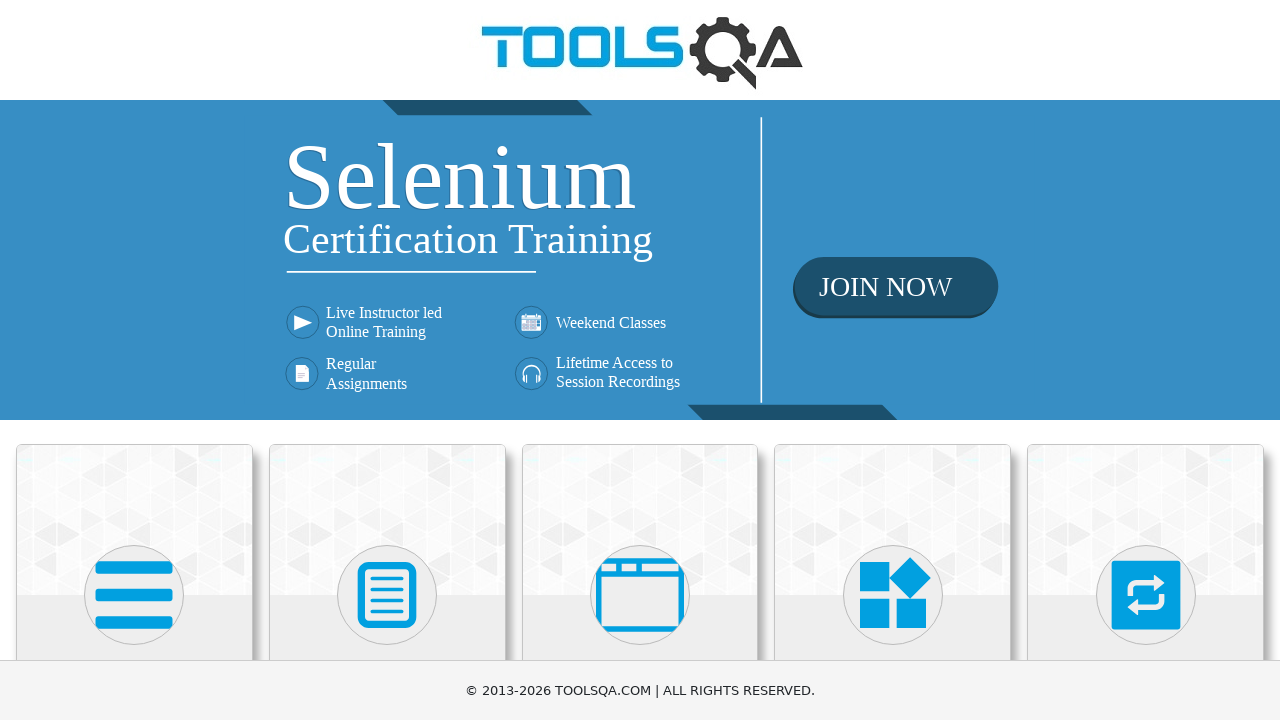

Scrolled down by 250 pixels to view menu items
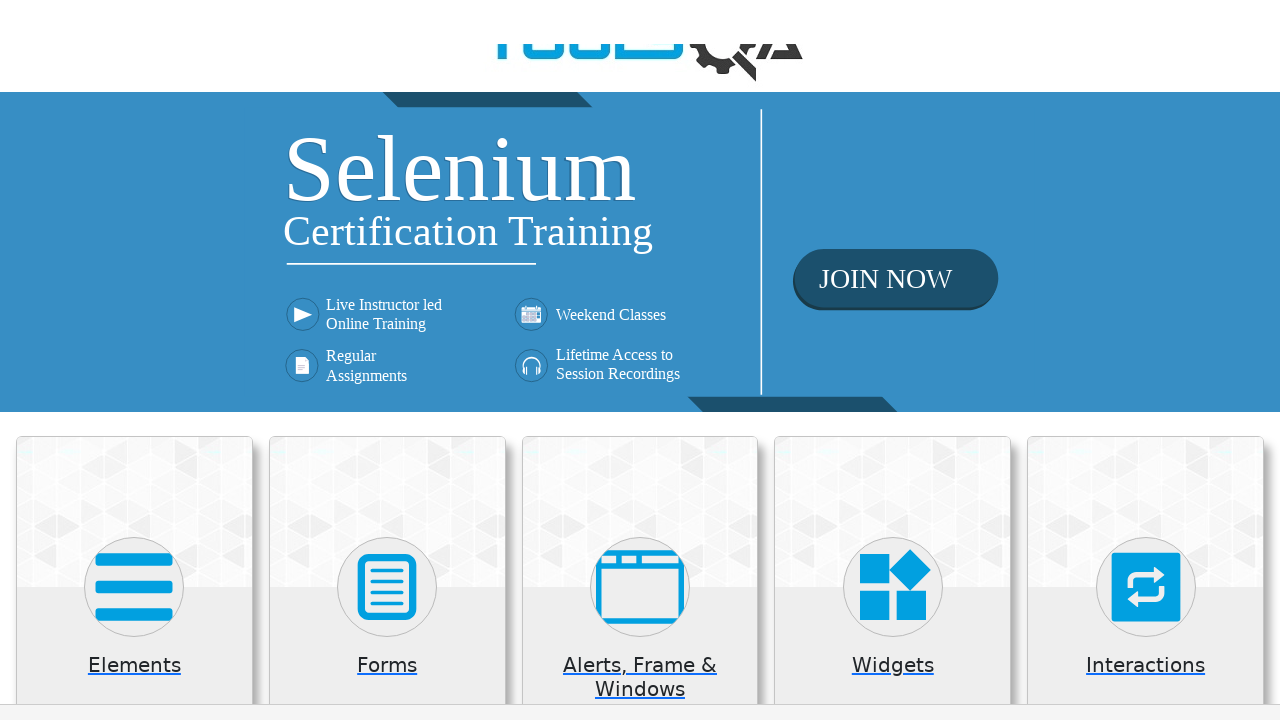

Clicked on 'Alerts, Frame & Windows' menu at (640, 435) on xpath=//h5[text()='Alerts, Frame & Windows']
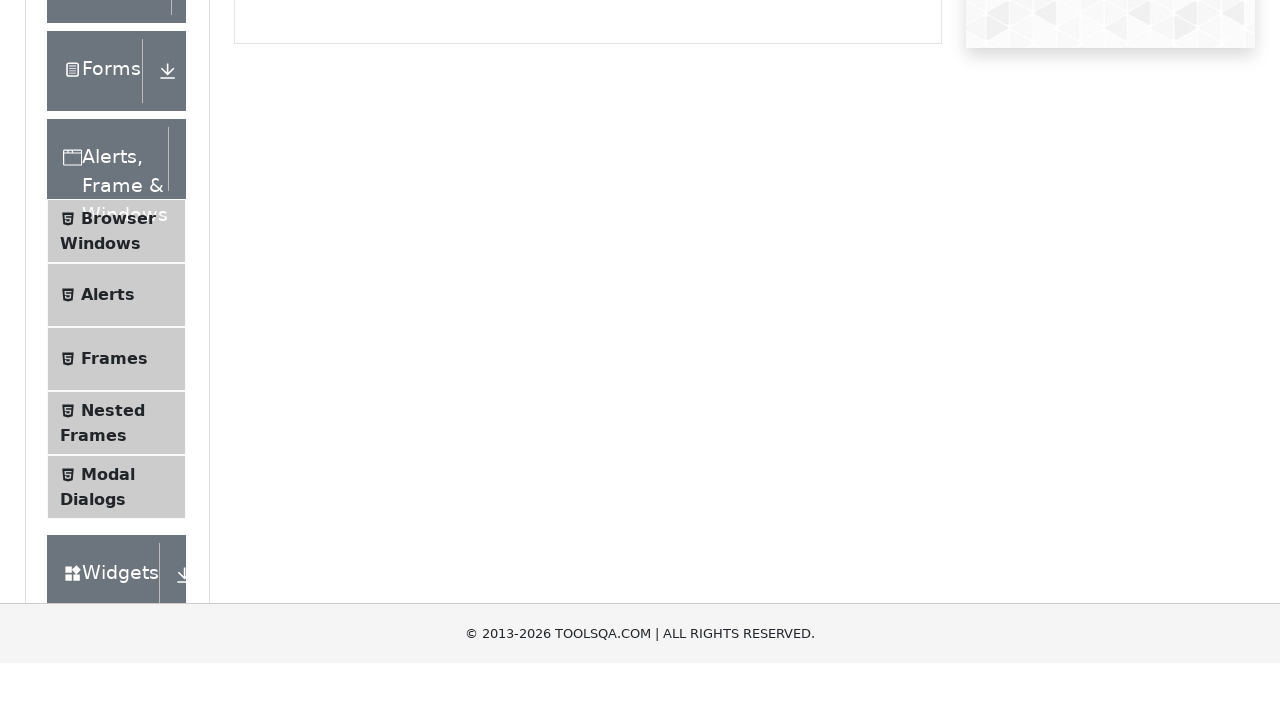

Clicked on 'Frames' submenu at (114, 565) on xpath=//span[text()='Frames']
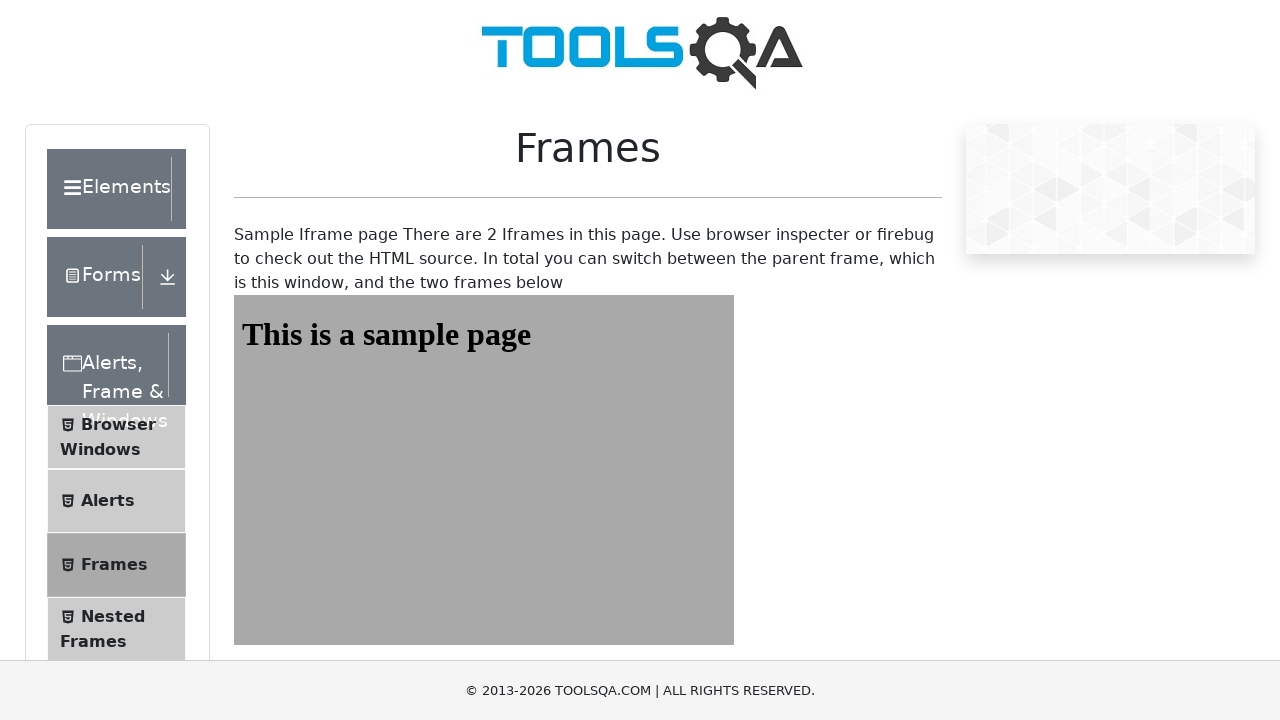

Frames page loaded and iframe#frame1 is visible
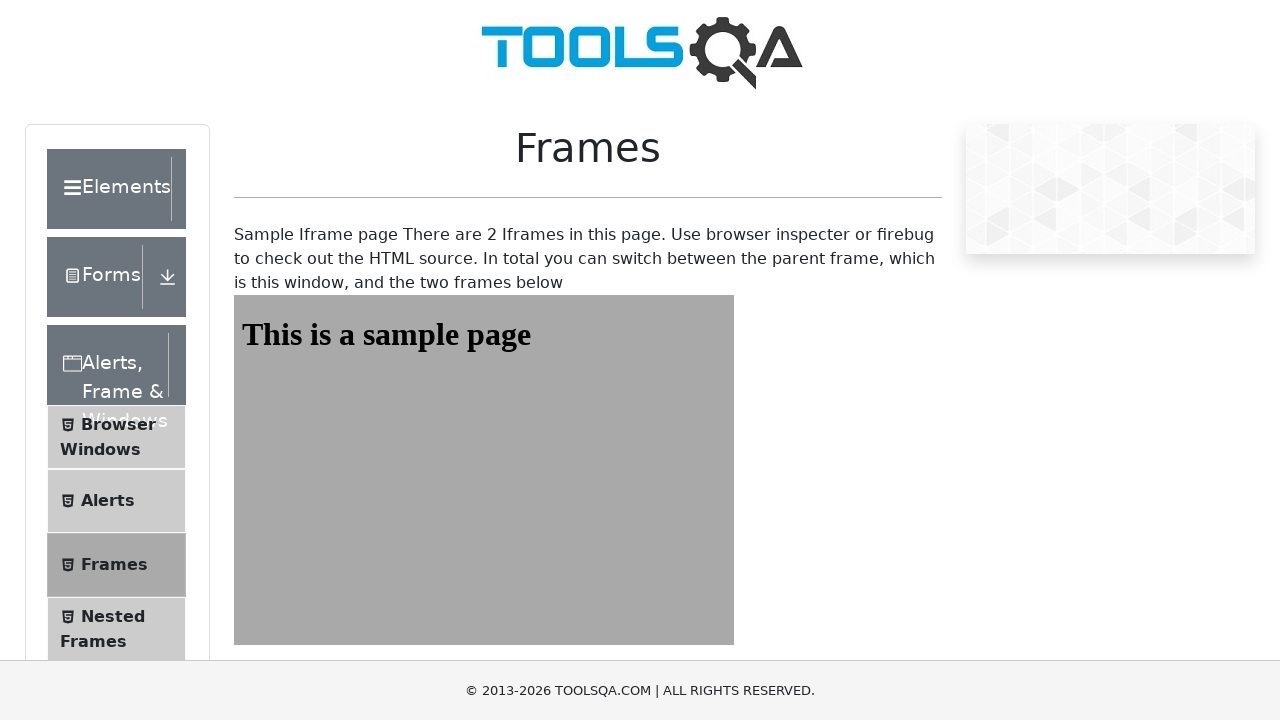

Accessed frame1 locator
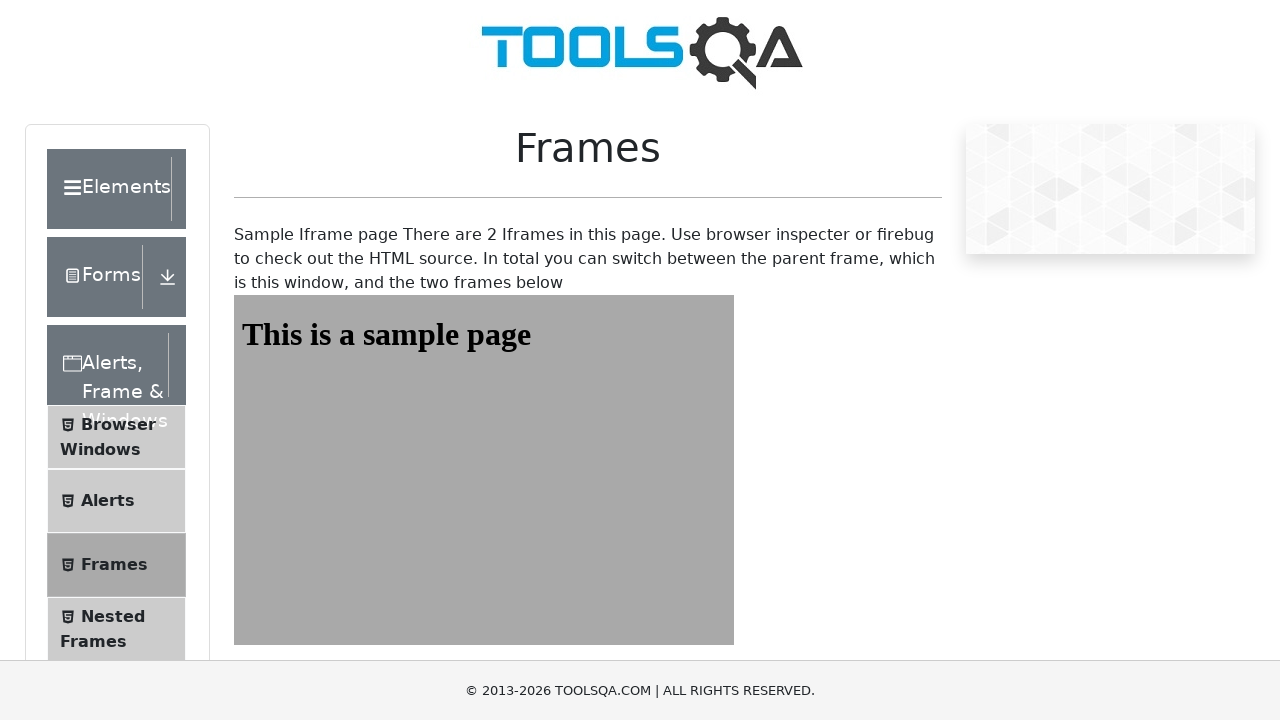

Sample heading element in frame1 is ready
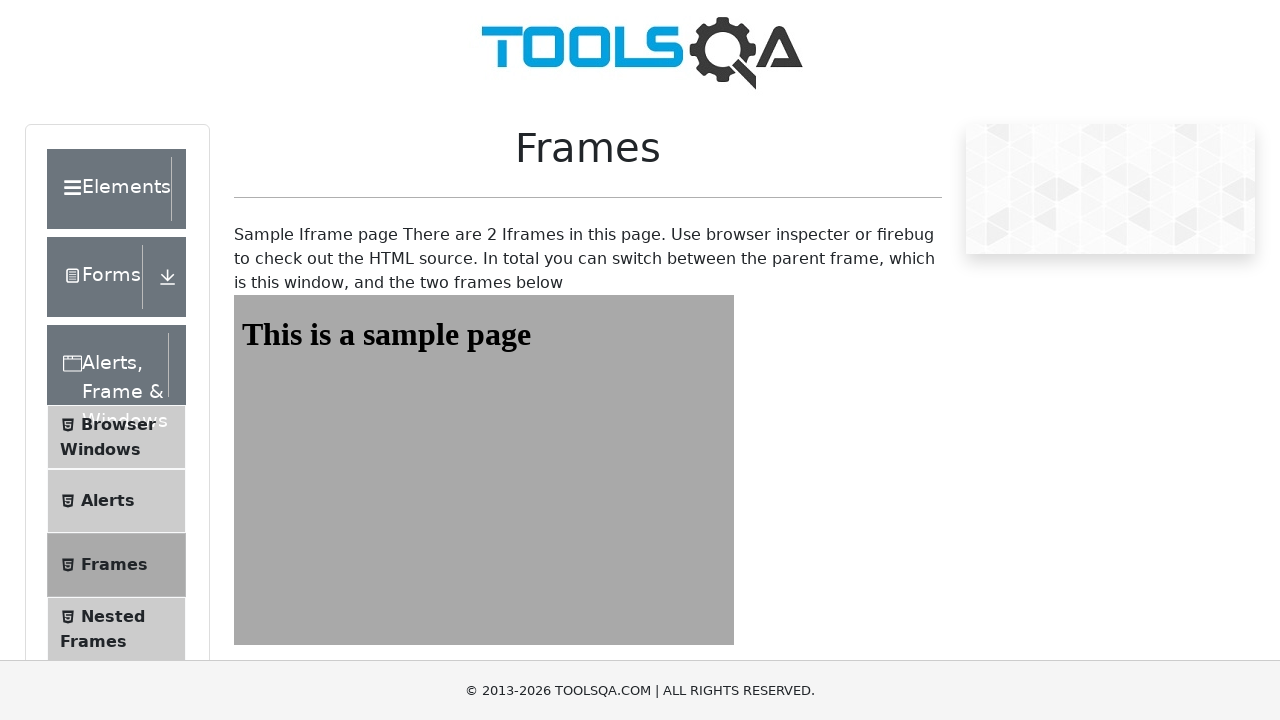

Accessed frame2 locator
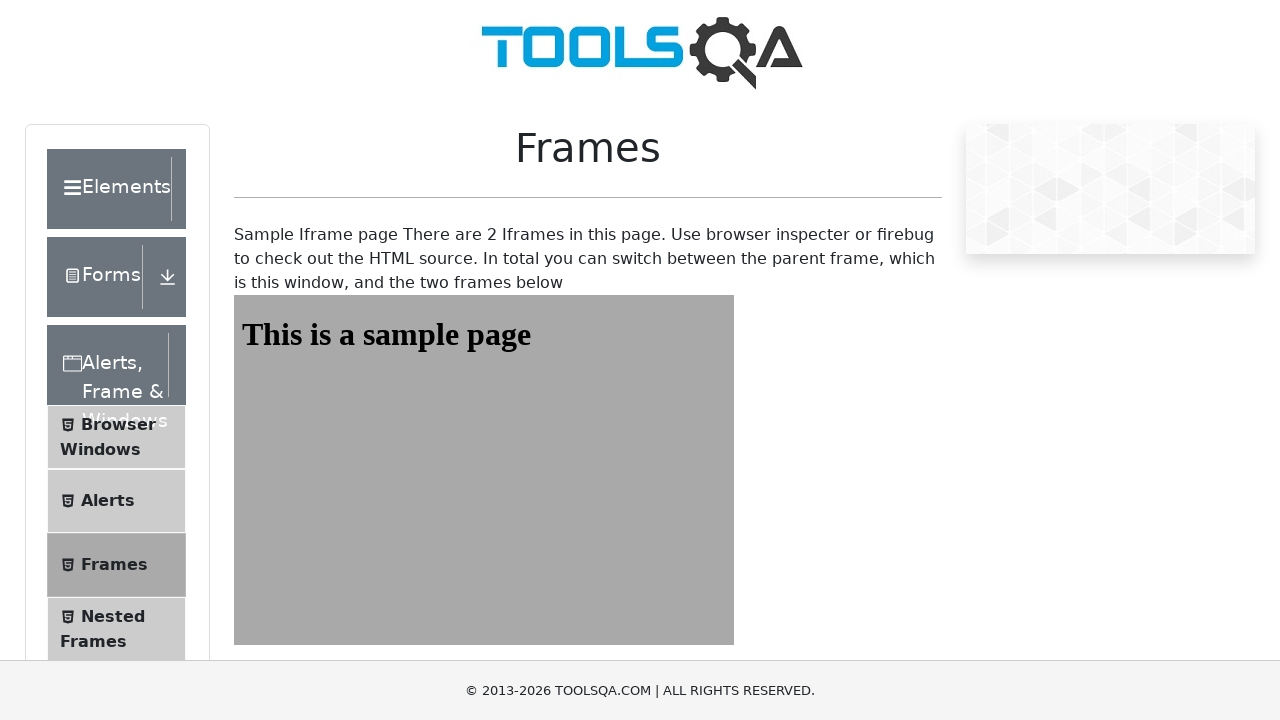

Sample heading element in frame2 is ready
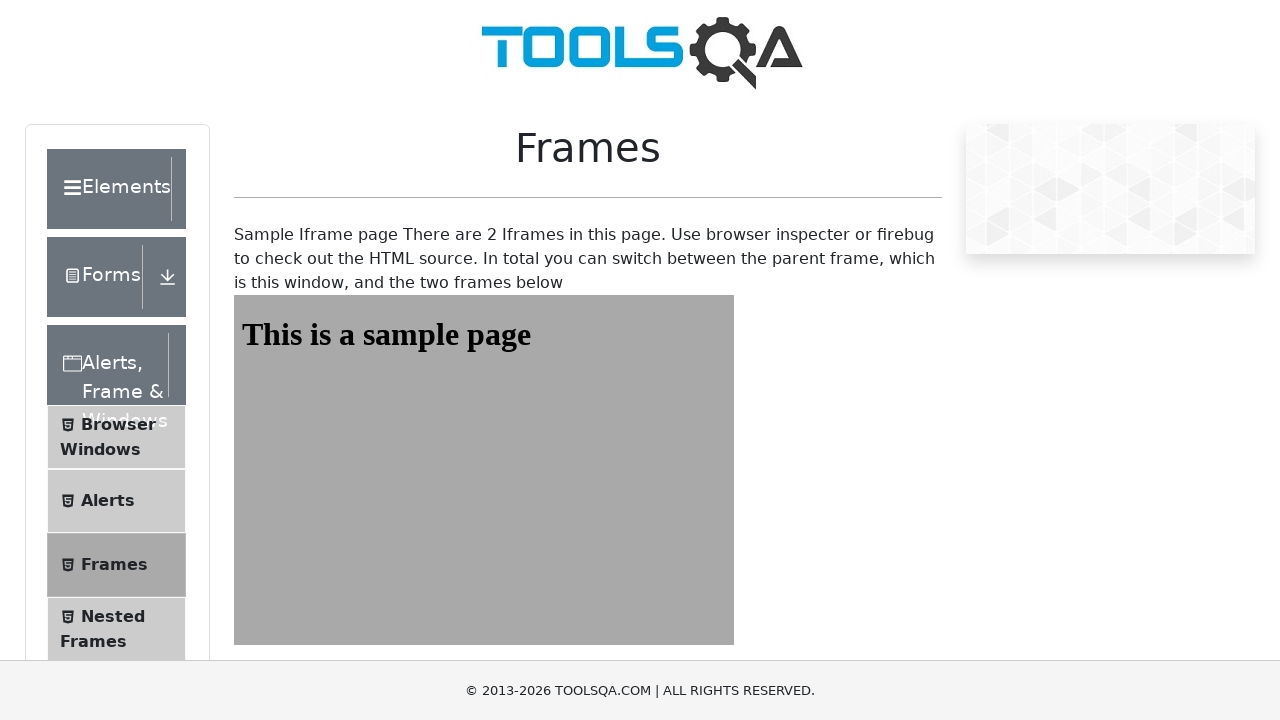

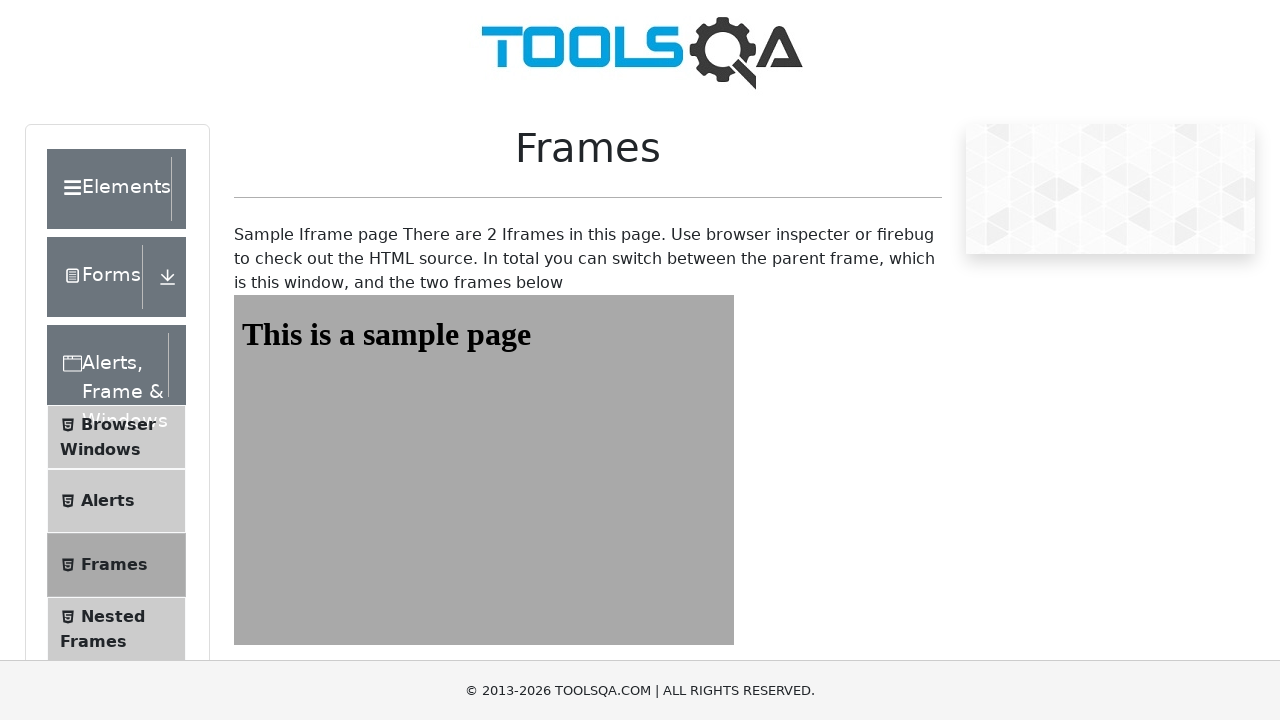